Tests a data types form by filling in personal information fields (name, address, email, phone, city, country, job, company) while leaving zip code empty, then submits and verifies that filled fields show success styling and the empty zip code field shows error styling.

Starting URL: https://bonigarcia.dev/selenium-webdriver-java/data-types.html

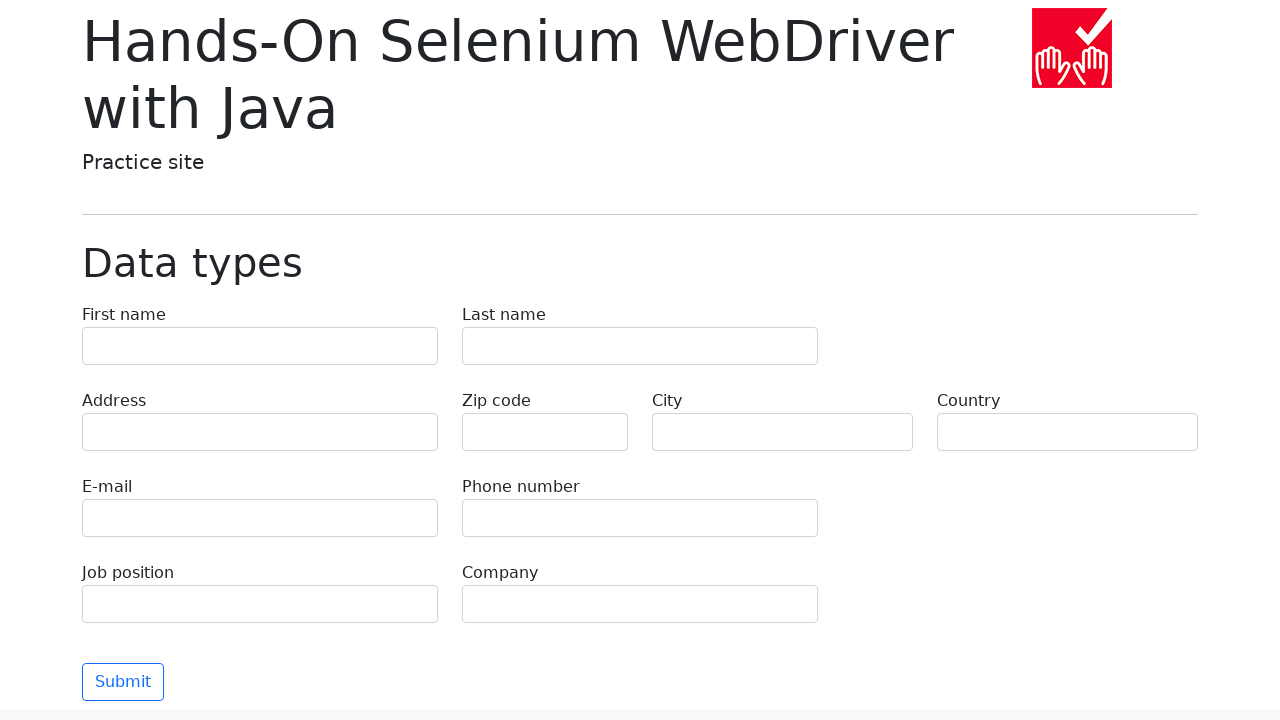

Filled first name field with 'Иван' on input[name="first-name"]
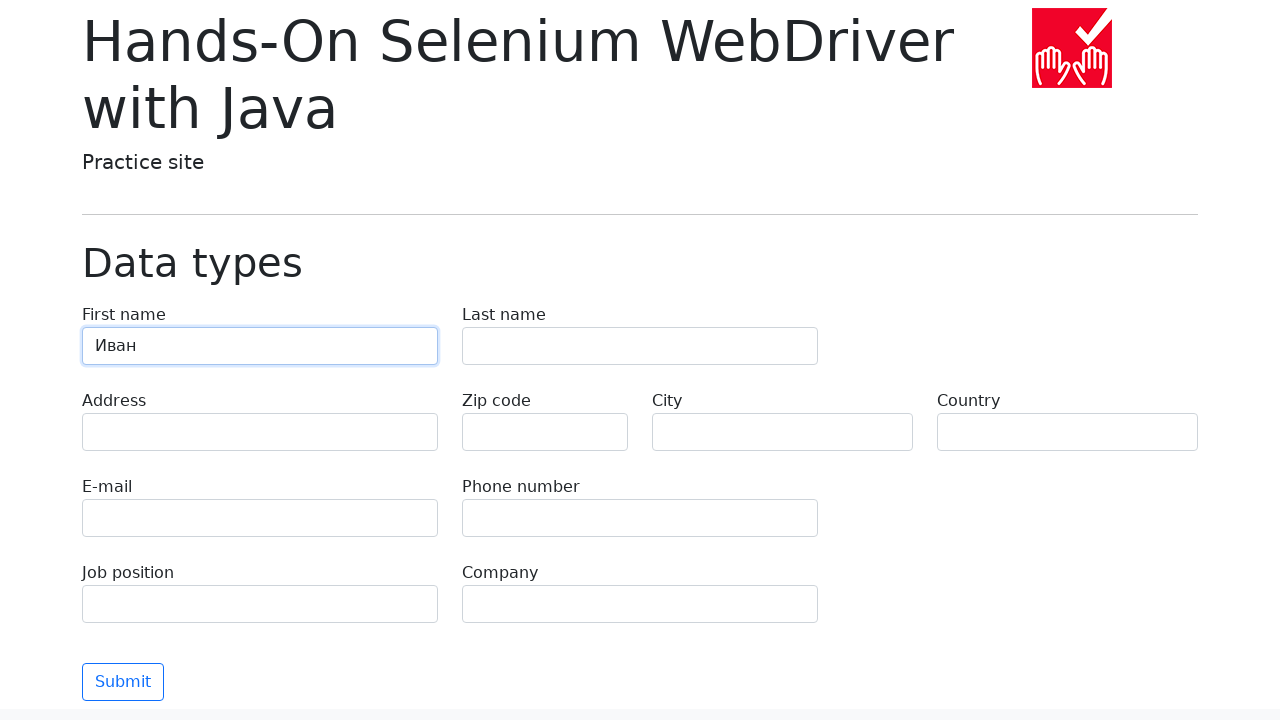

Filled last name field with 'Петров' on input[name="last-name"]
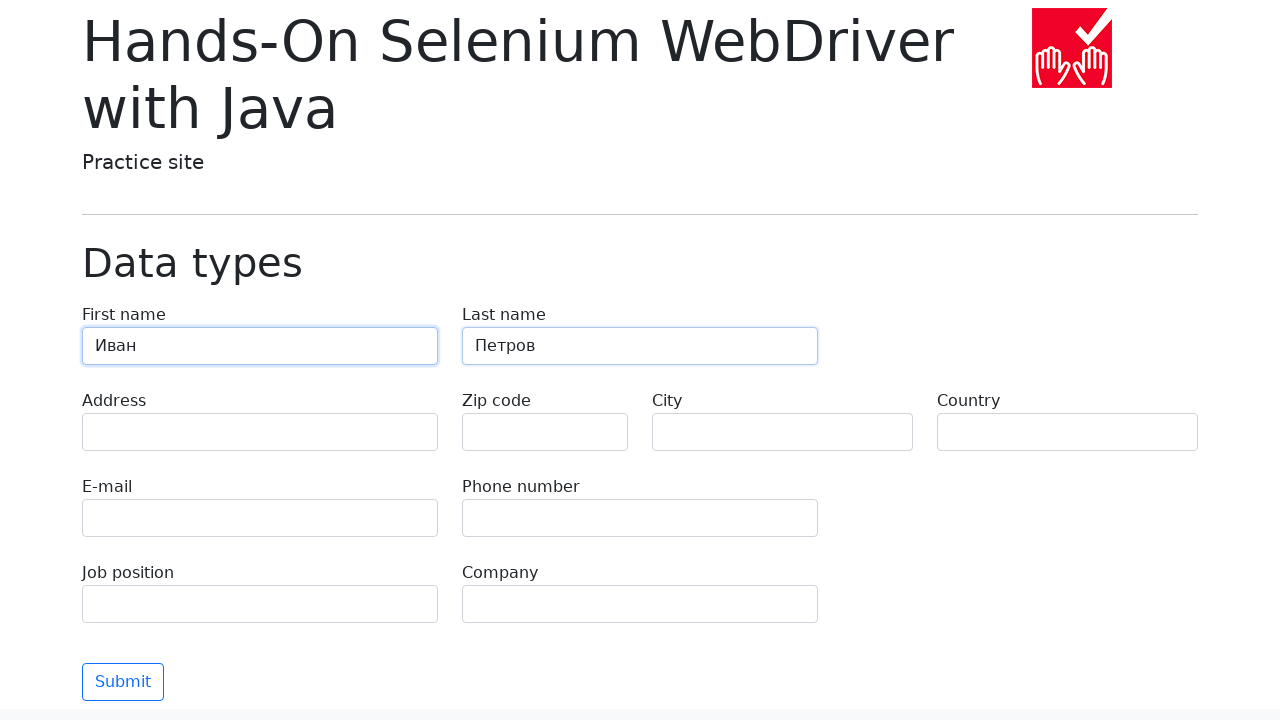

Filled address field with 'Ленина, 55-3' on input[name="address"]
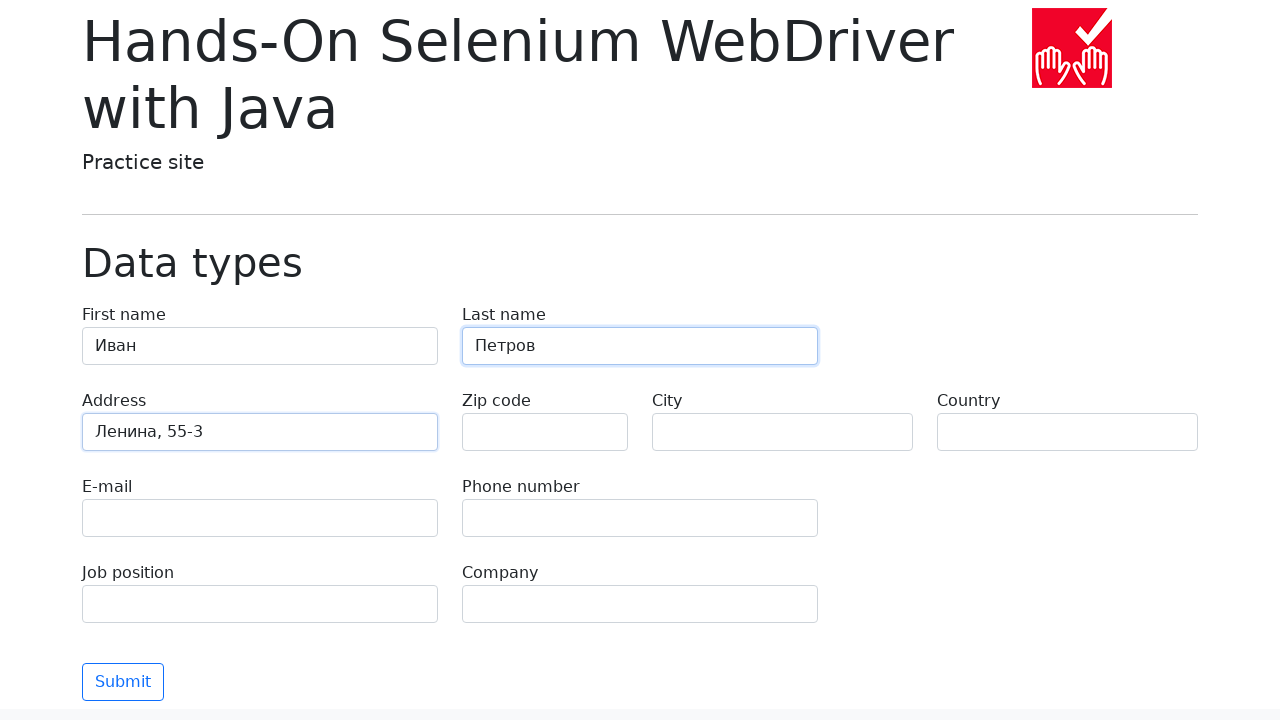

Filled email field with 'test@skypro.com' on input[name="e-mail"]
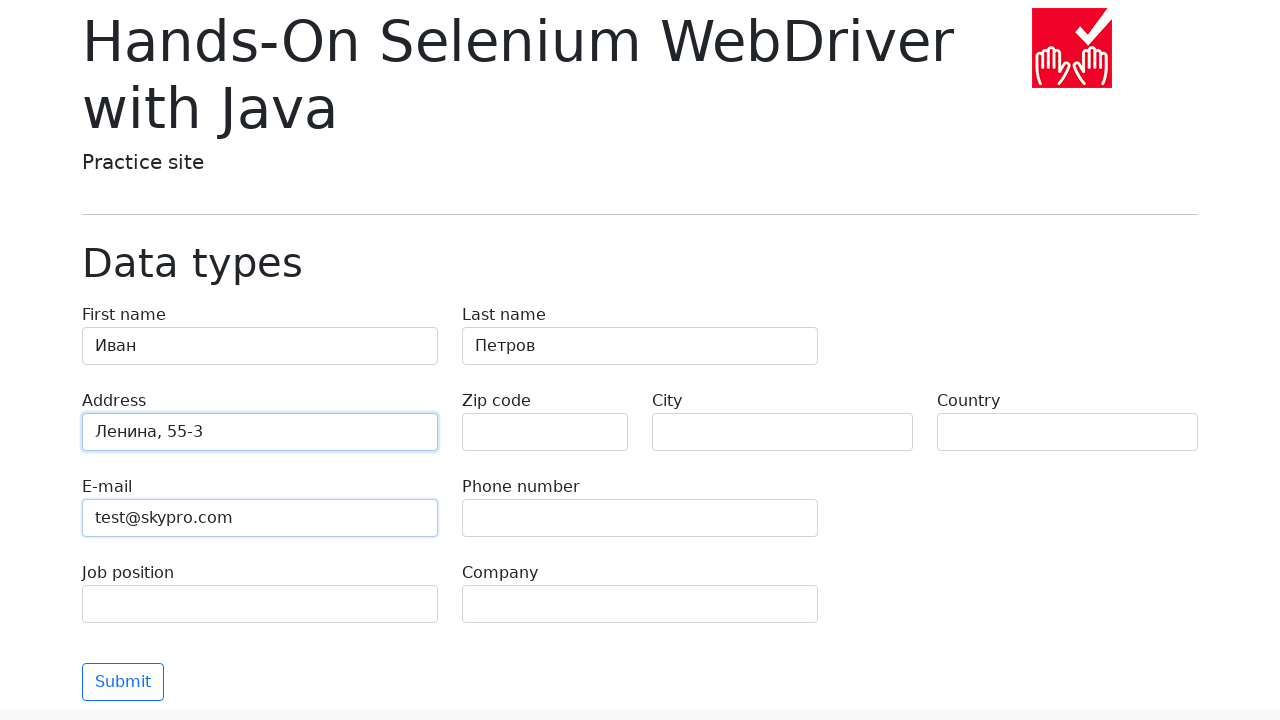

Filled phone field with '+7985899998787' on input[name="phone"]
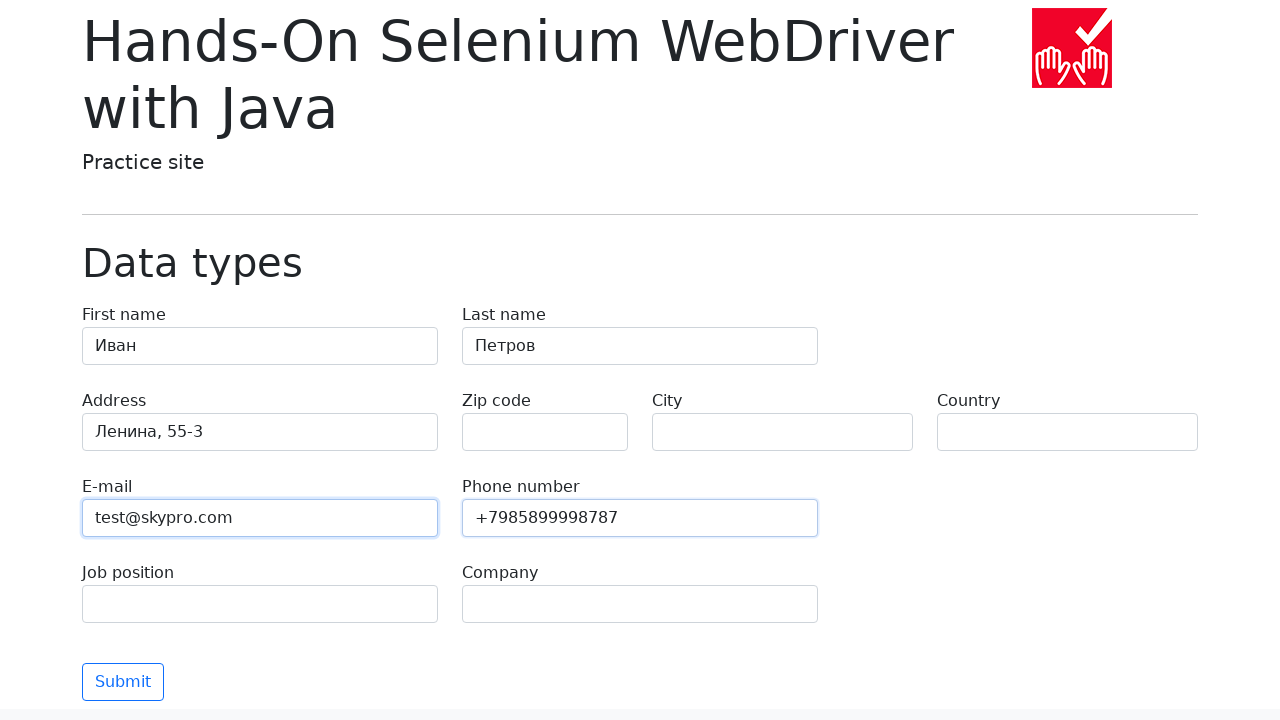

Left zip code field empty to test validation on input[name="zip-code"]
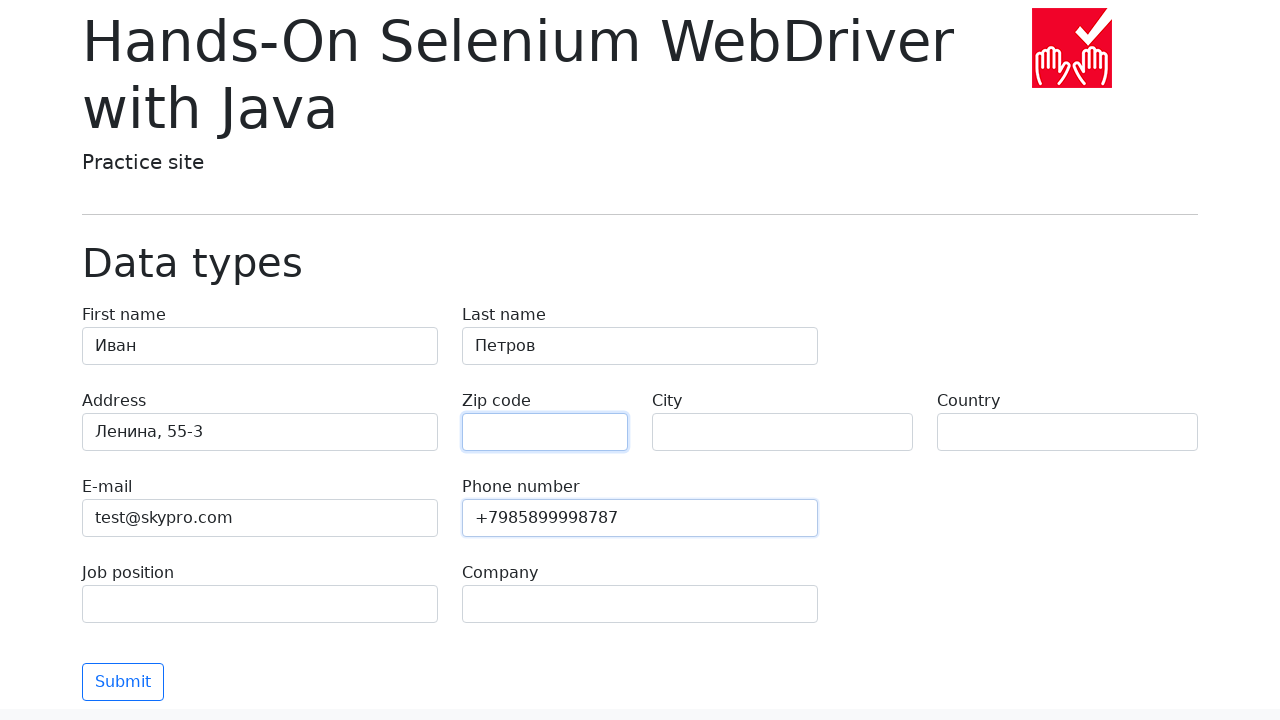

Filled city field with 'Москва' on input[name="city"]
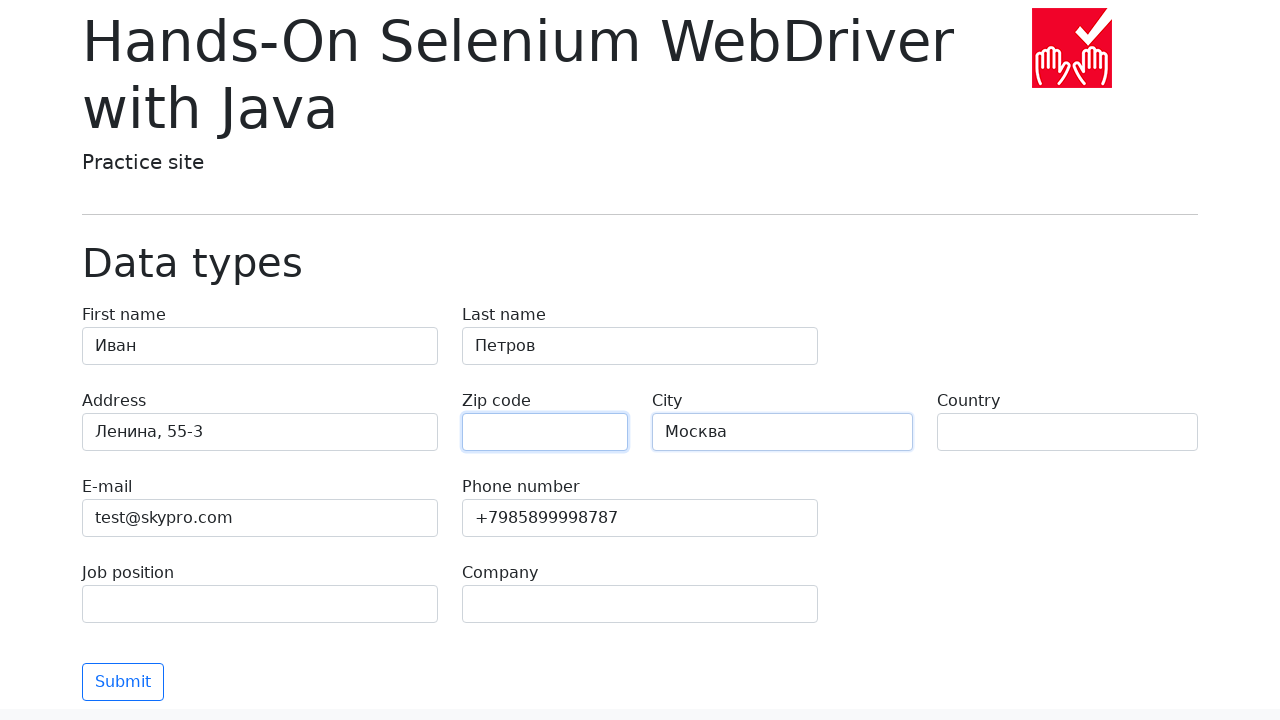

Filled country field with 'Россия' on input[name="country"]
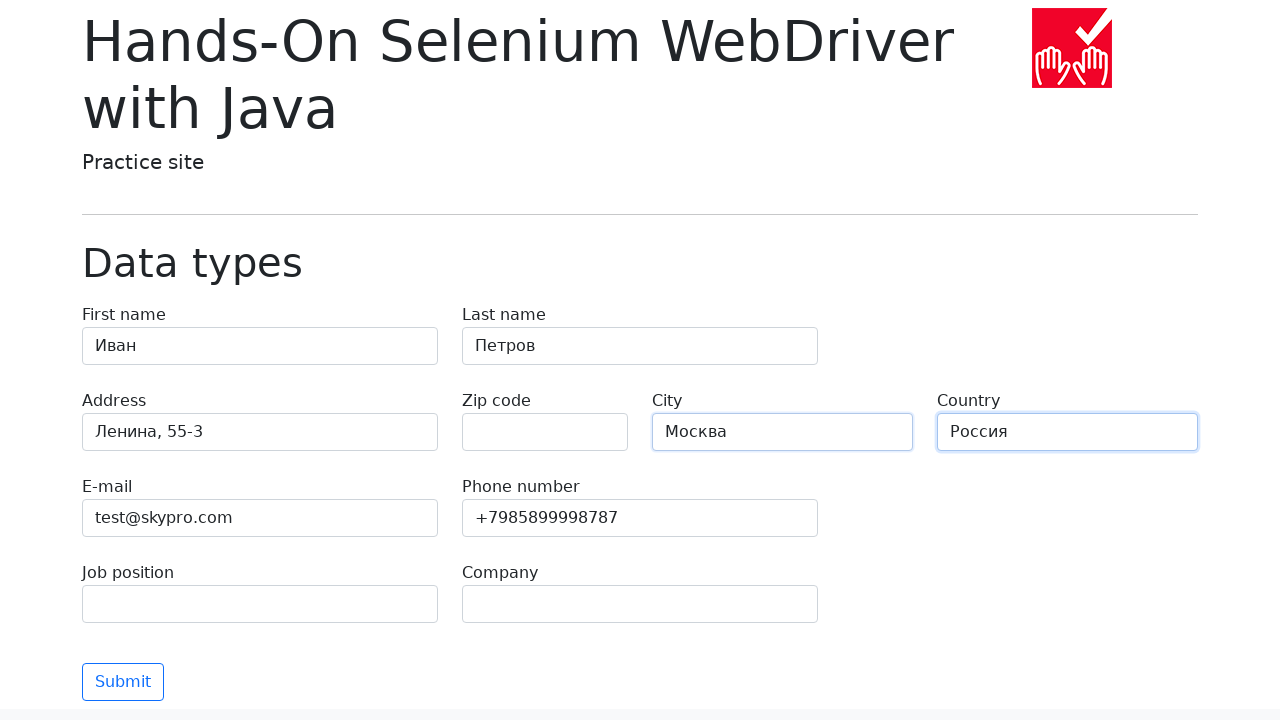

Filled job position field with 'QA' on input[name="job-position"]
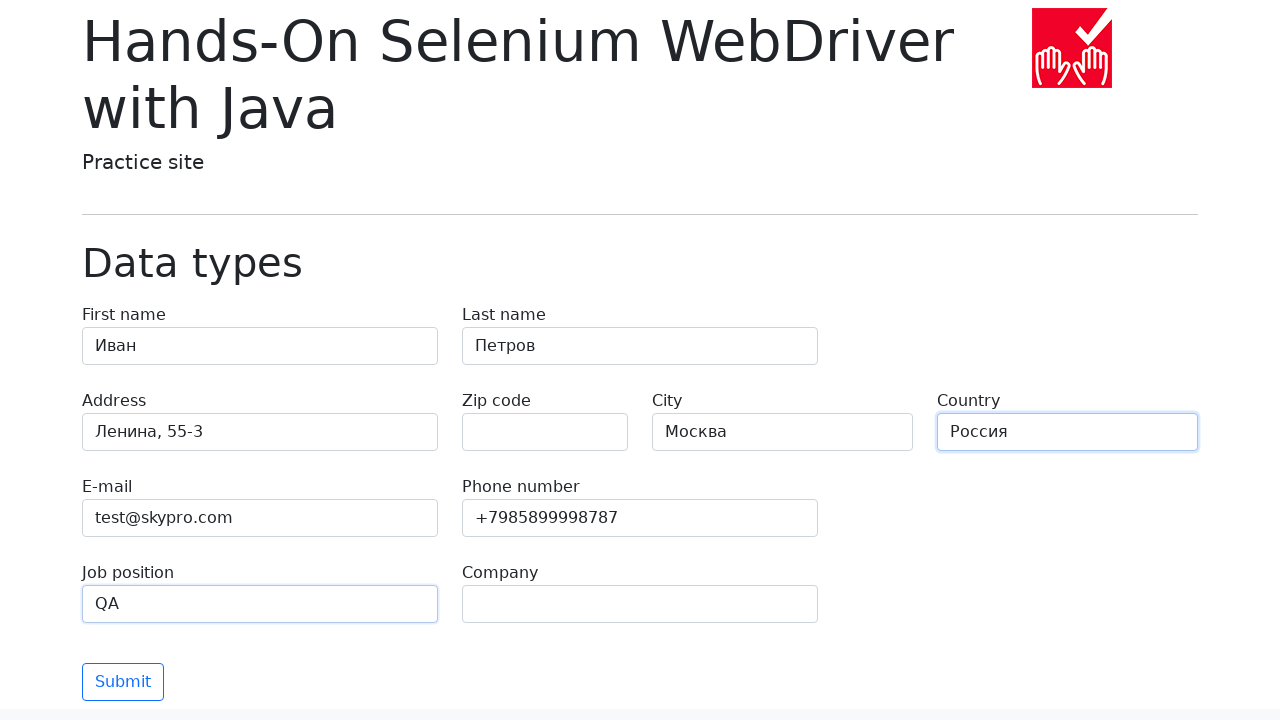

Filled company field with 'SkyPro' on input[name="company"]
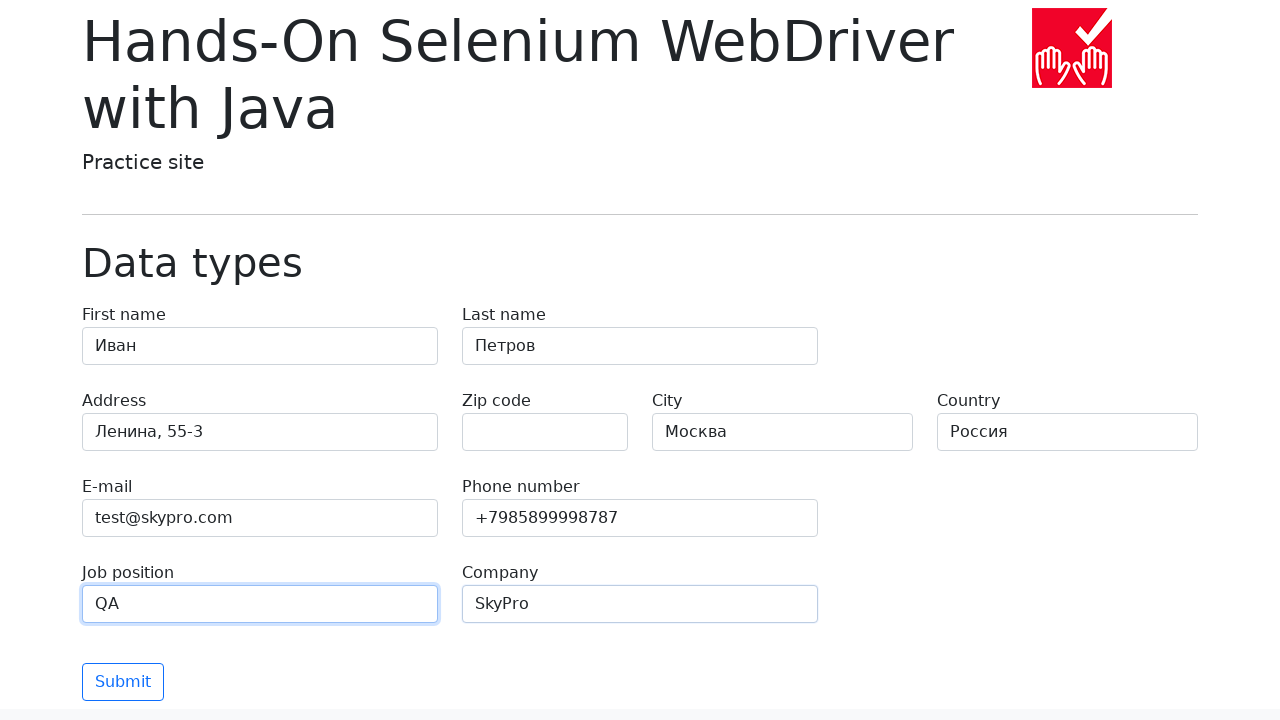

Clicked submit button to submit the form at (123, 682) on button.btn-outline-primary[type="submit"]
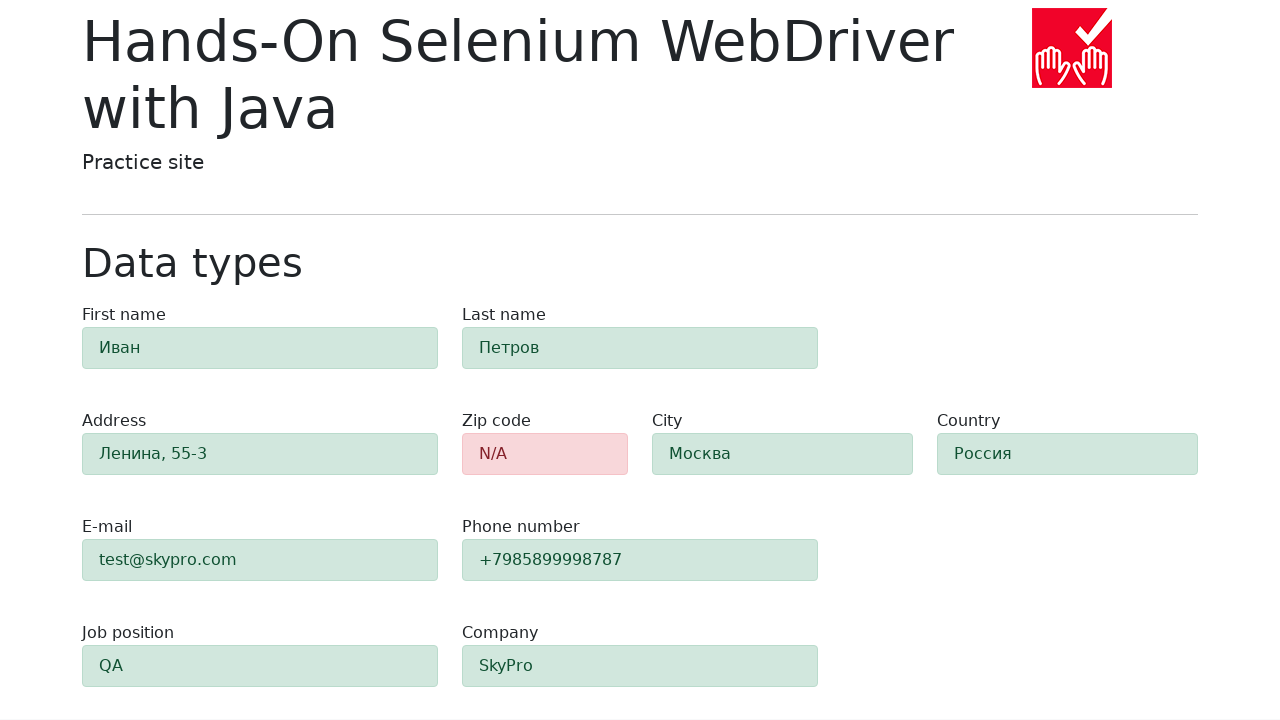

Success alerts appeared for filled fields
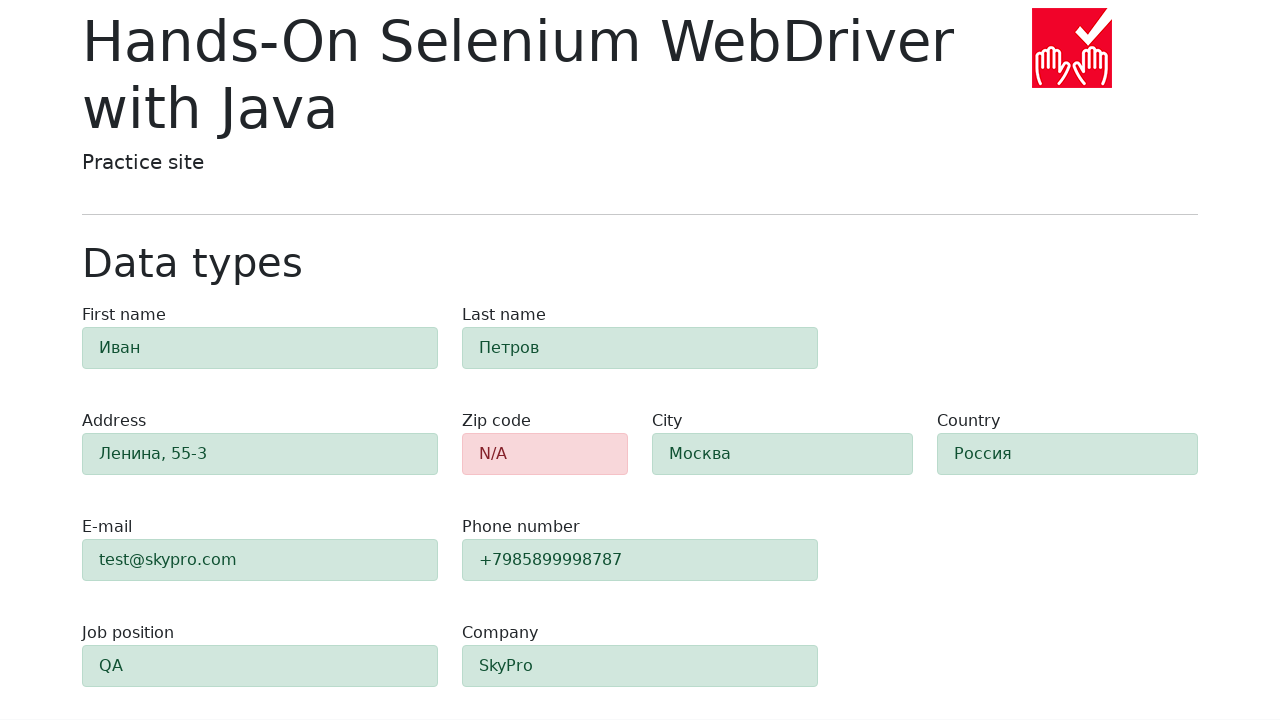

Error alert appeared for empty zip code field
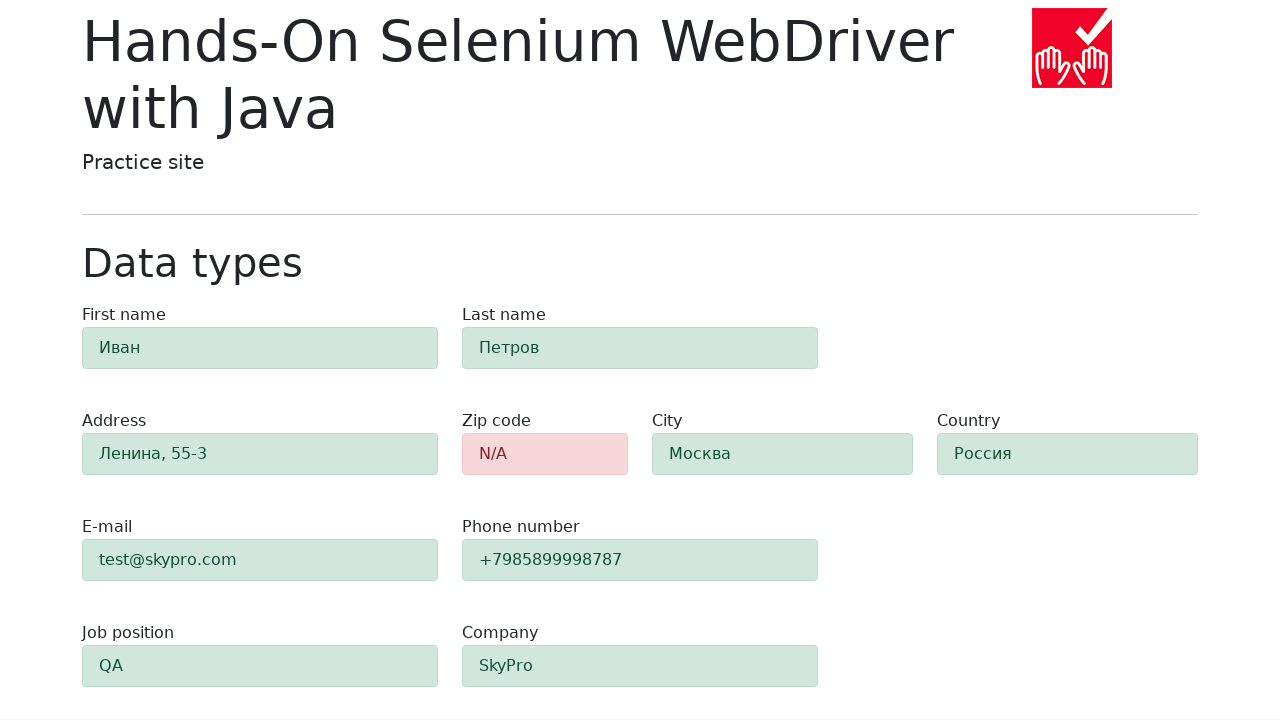

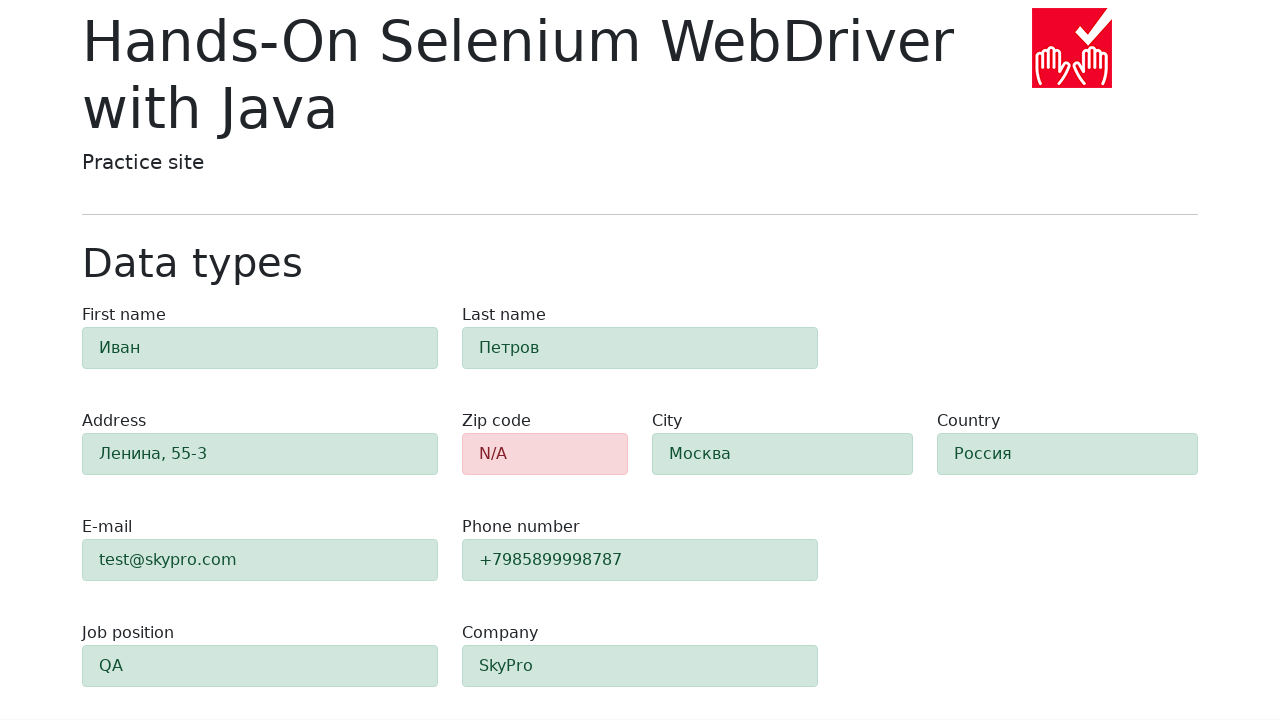